Tests status code page navigation by clicking on different status code hyperlinks and verifying the URL changes

Starting URL: https://the-internet.herokuapp.com/status_codes

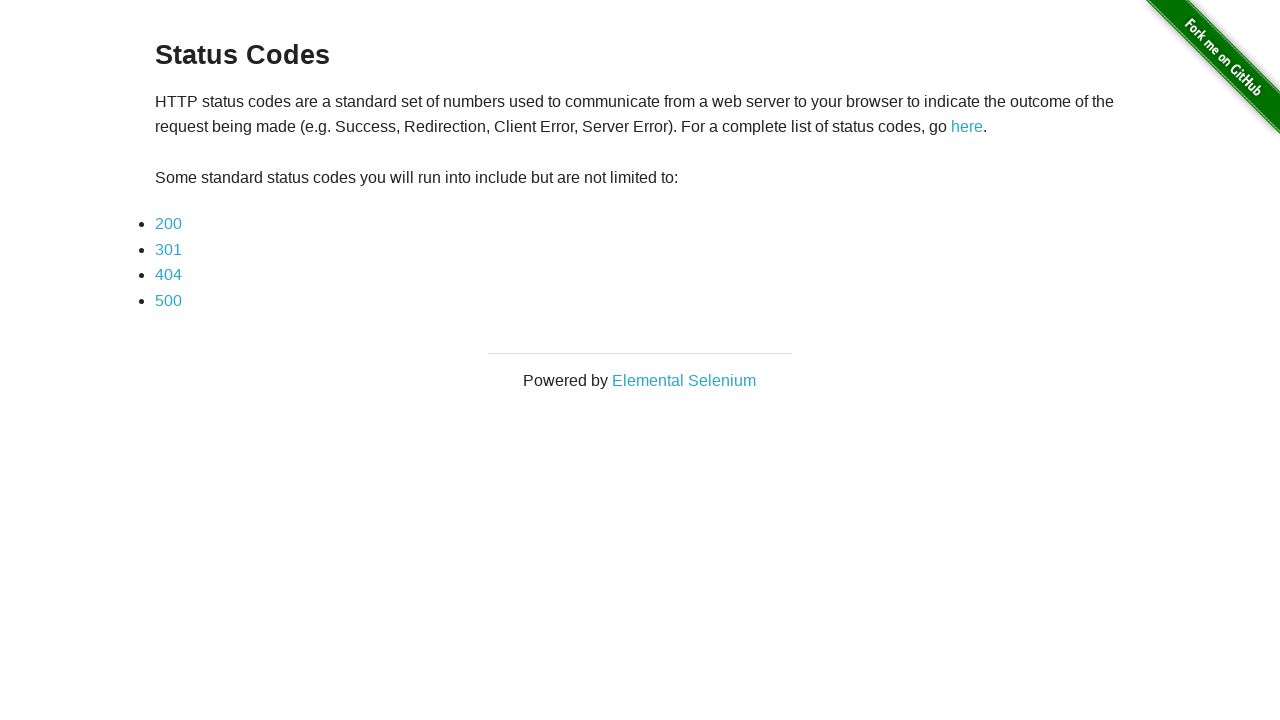

Clicked on 200 status code hyperlink at (168, 224) on text=200
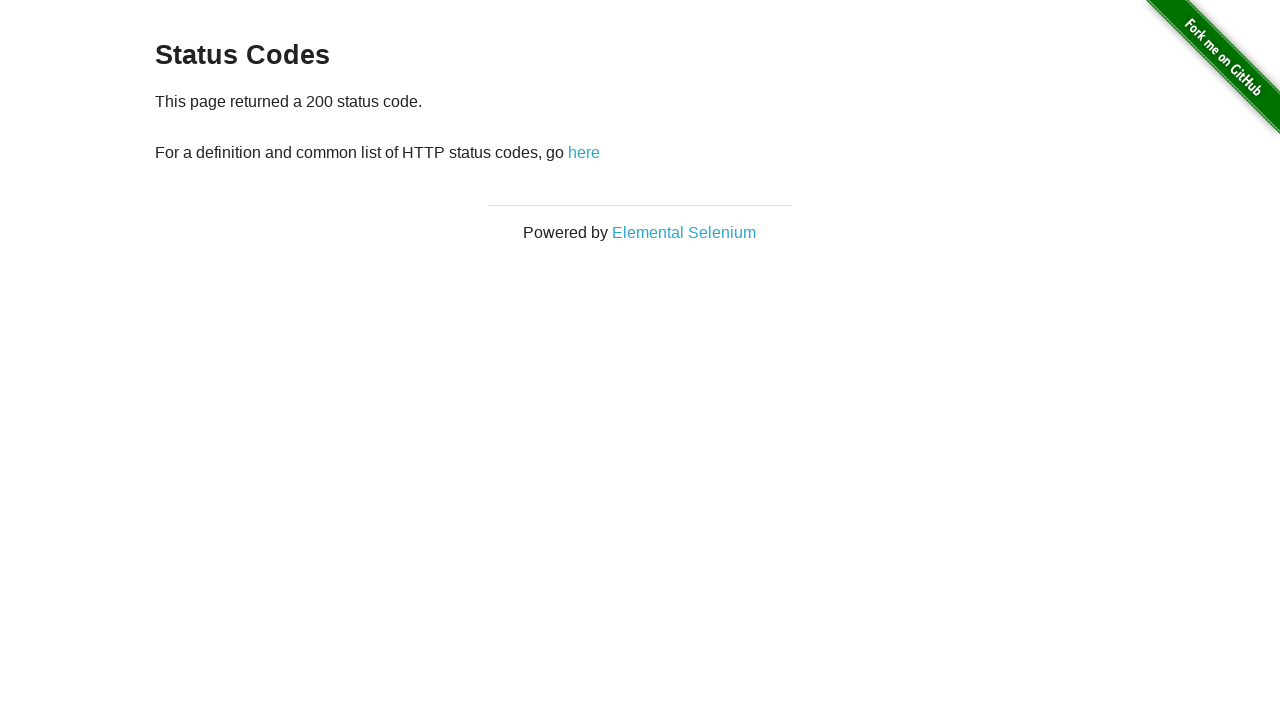

Verified URL changed to status_codes/200
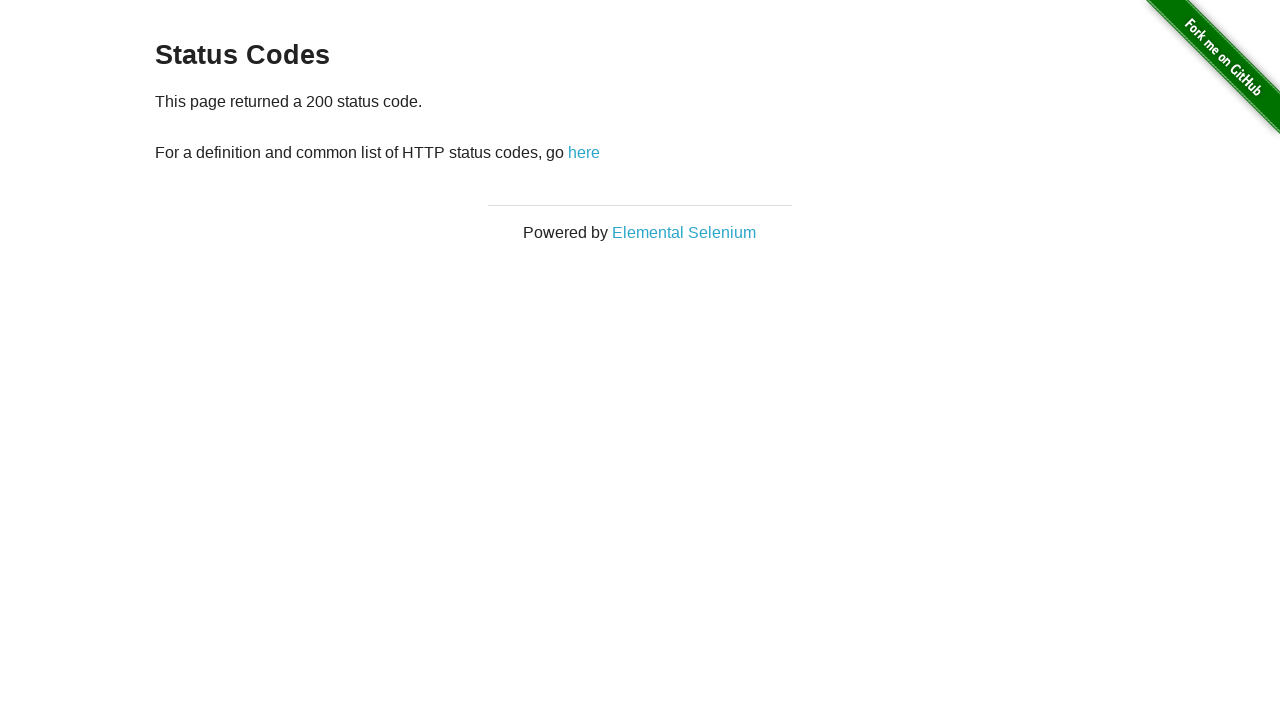

Navigated back to main status codes page
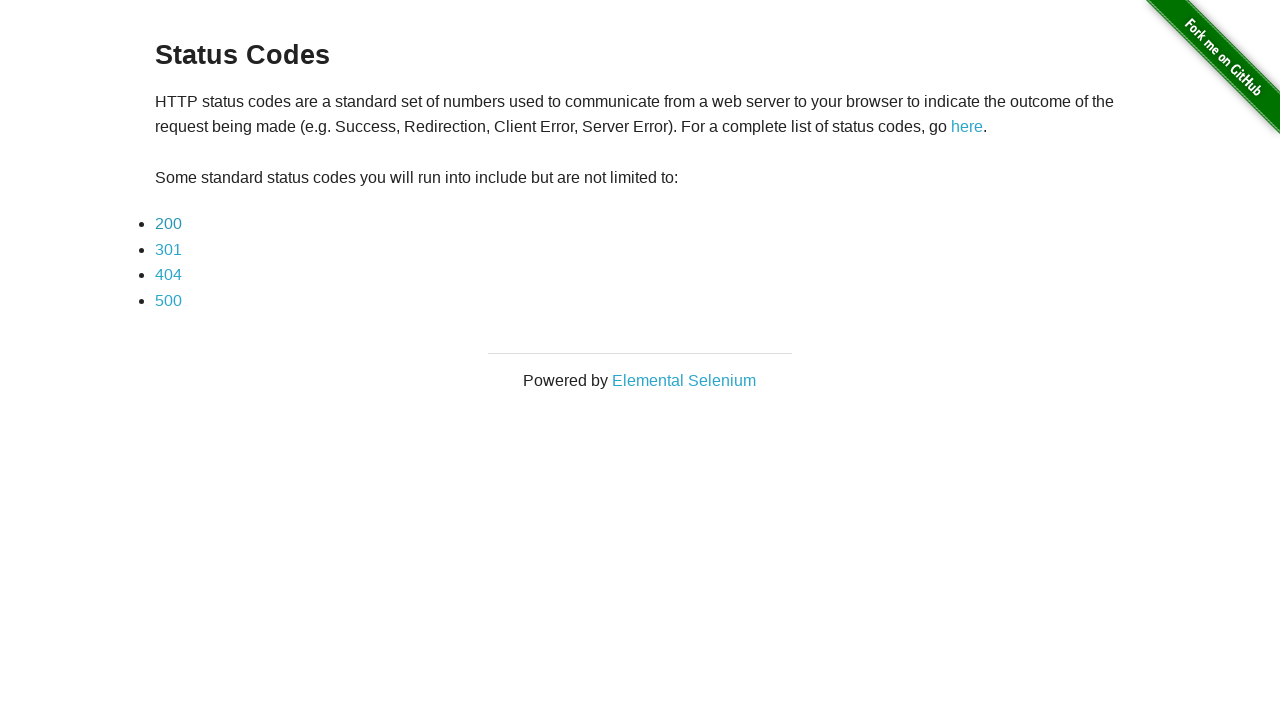

Clicked on 301 status code hyperlink at (168, 249) on text=301
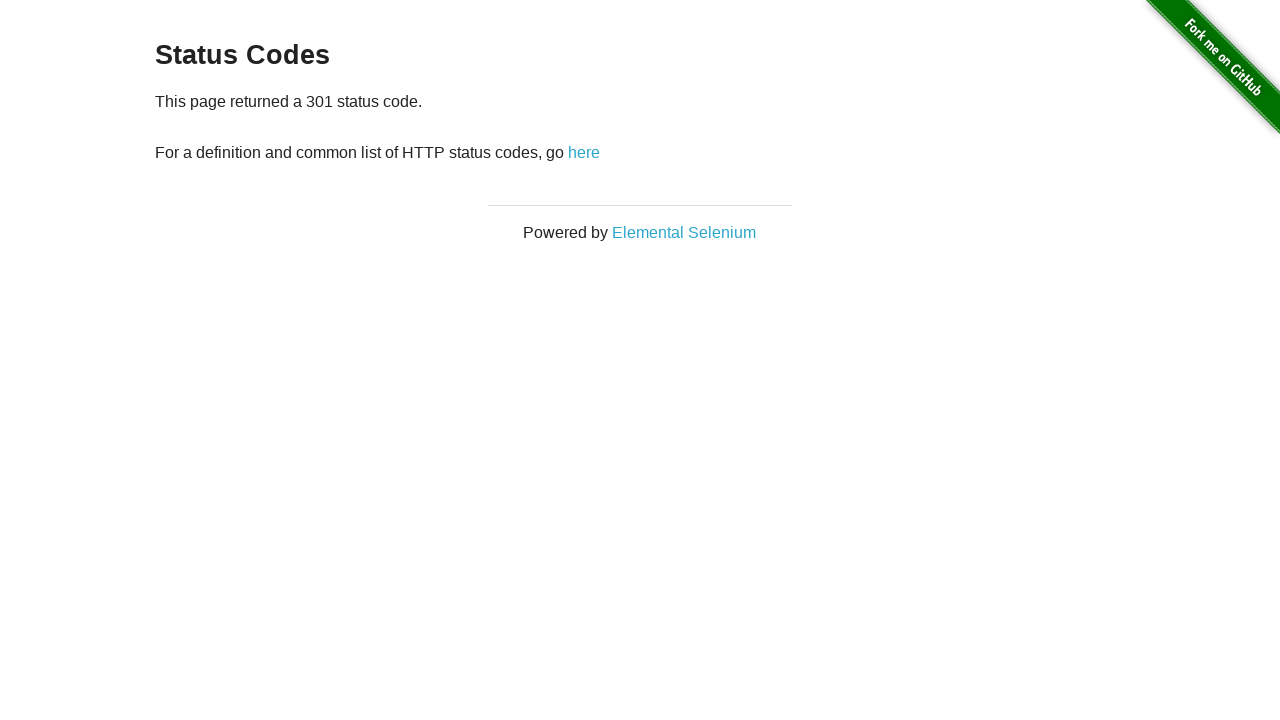

Verified URL changed to status_codes/301
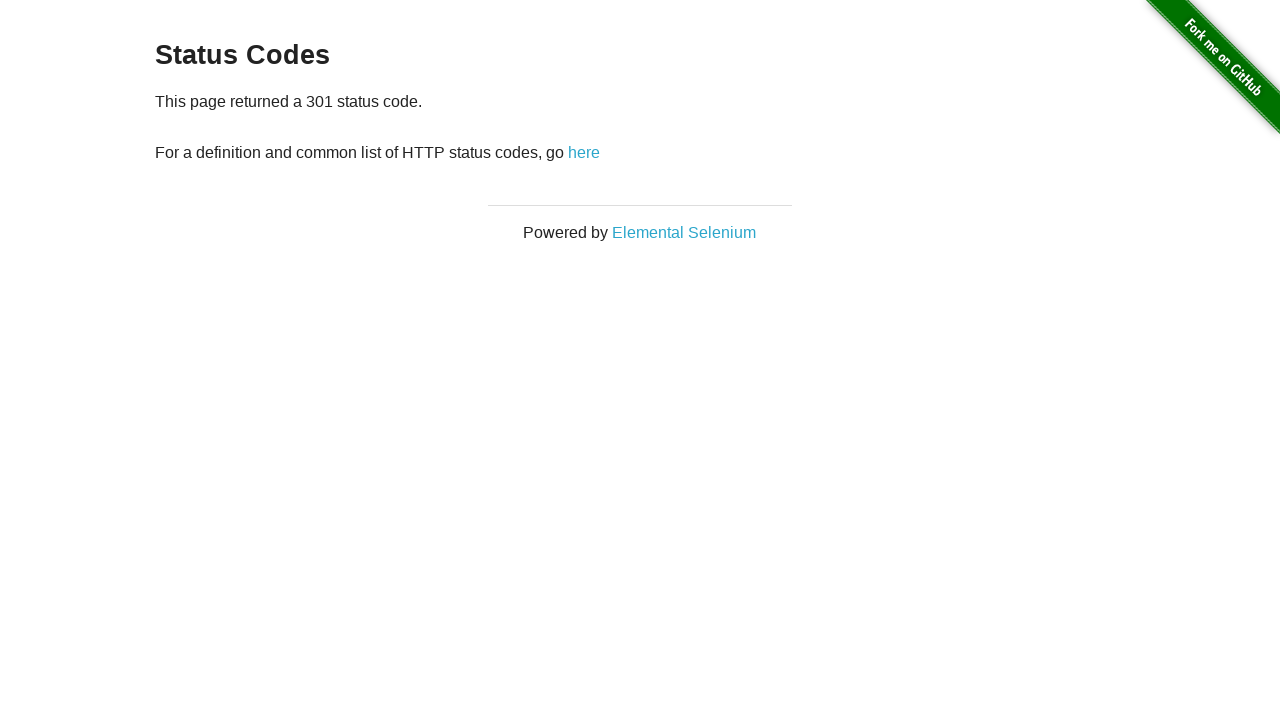

Navigated back to main status codes page
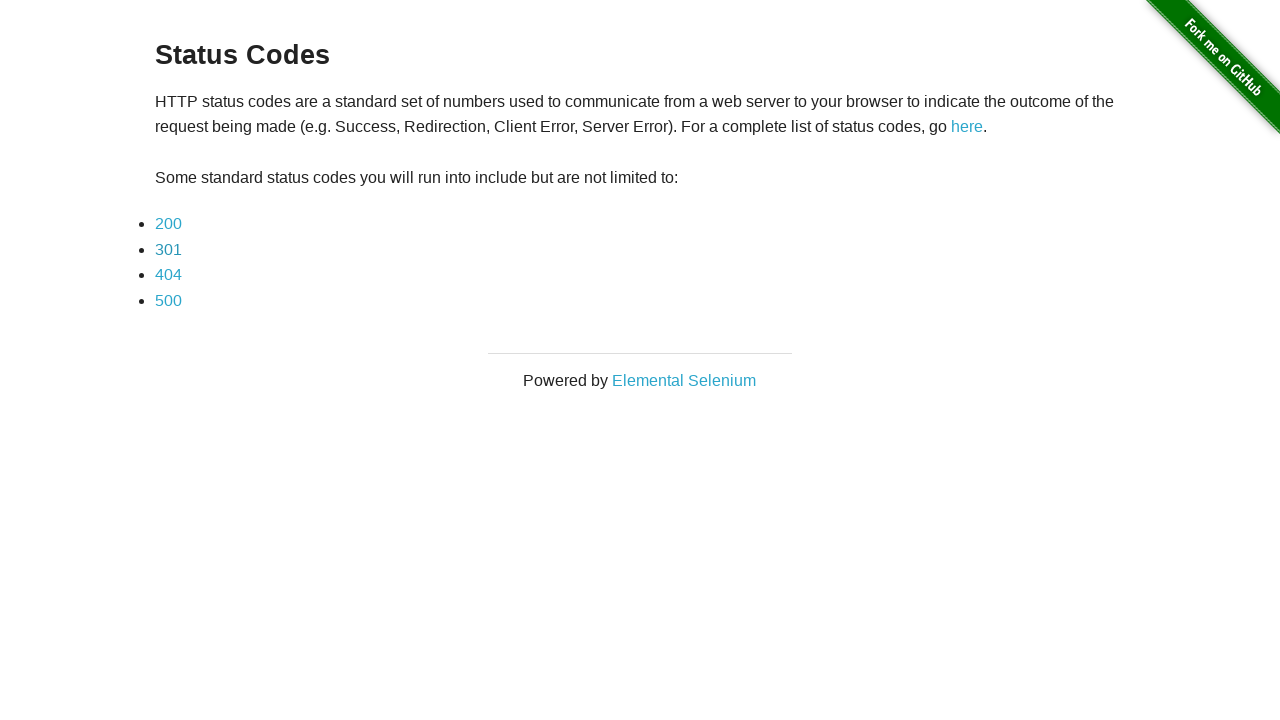

Clicked on 404 status code hyperlink at (168, 275) on text=404
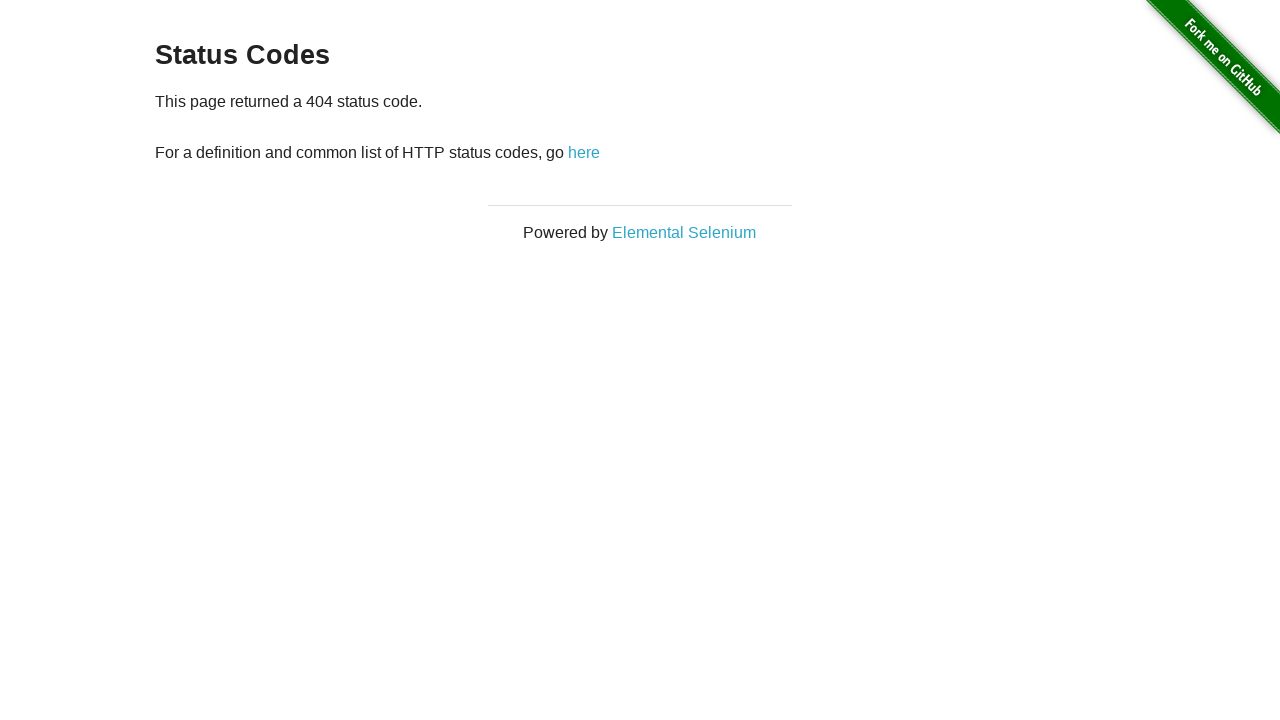

Verified URL changed to status_codes/404
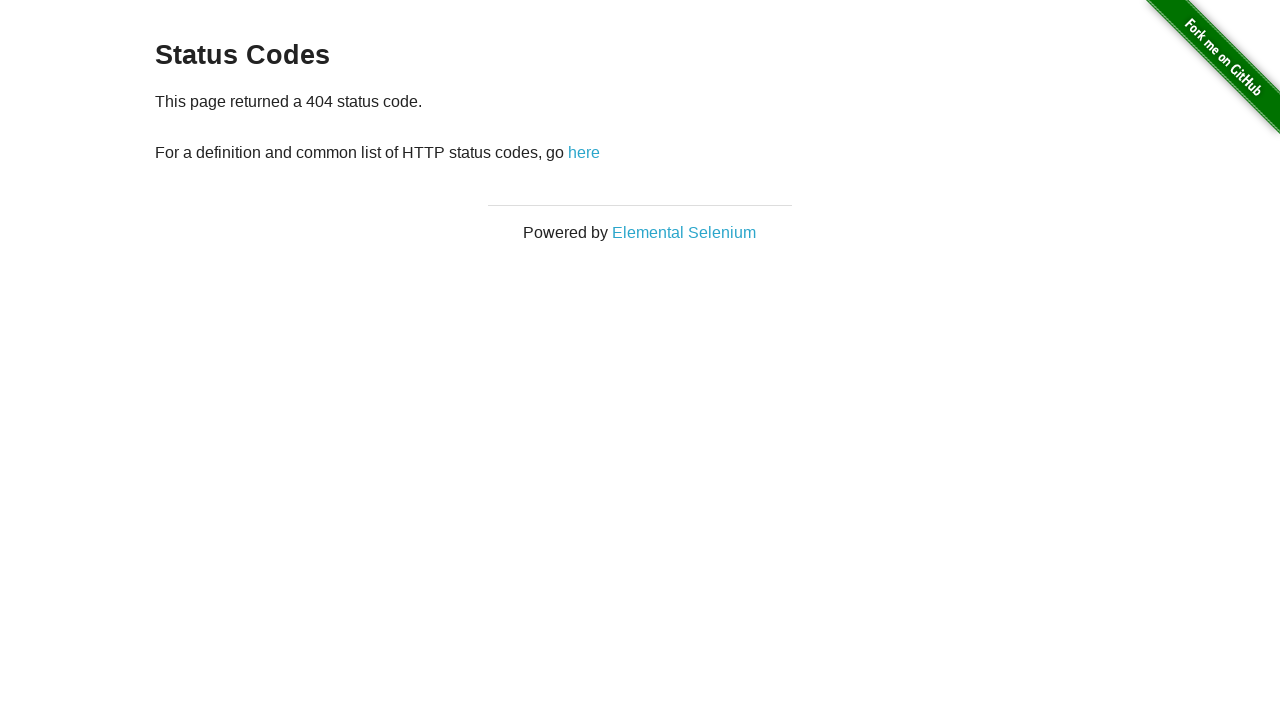

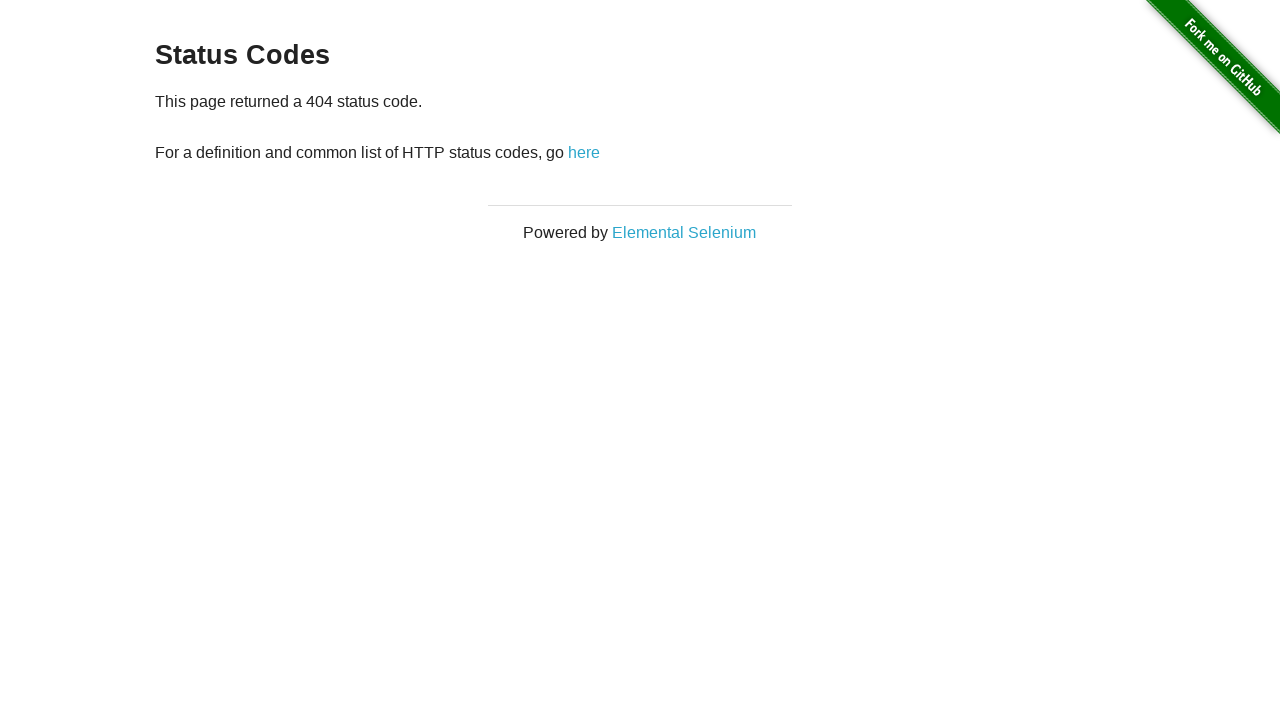